Tests the search functionality on Meesho e-commerce website by entering "Shirt" in the search box and pressing Enter to submit the search.

Starting URL: https://www.meesho.com/

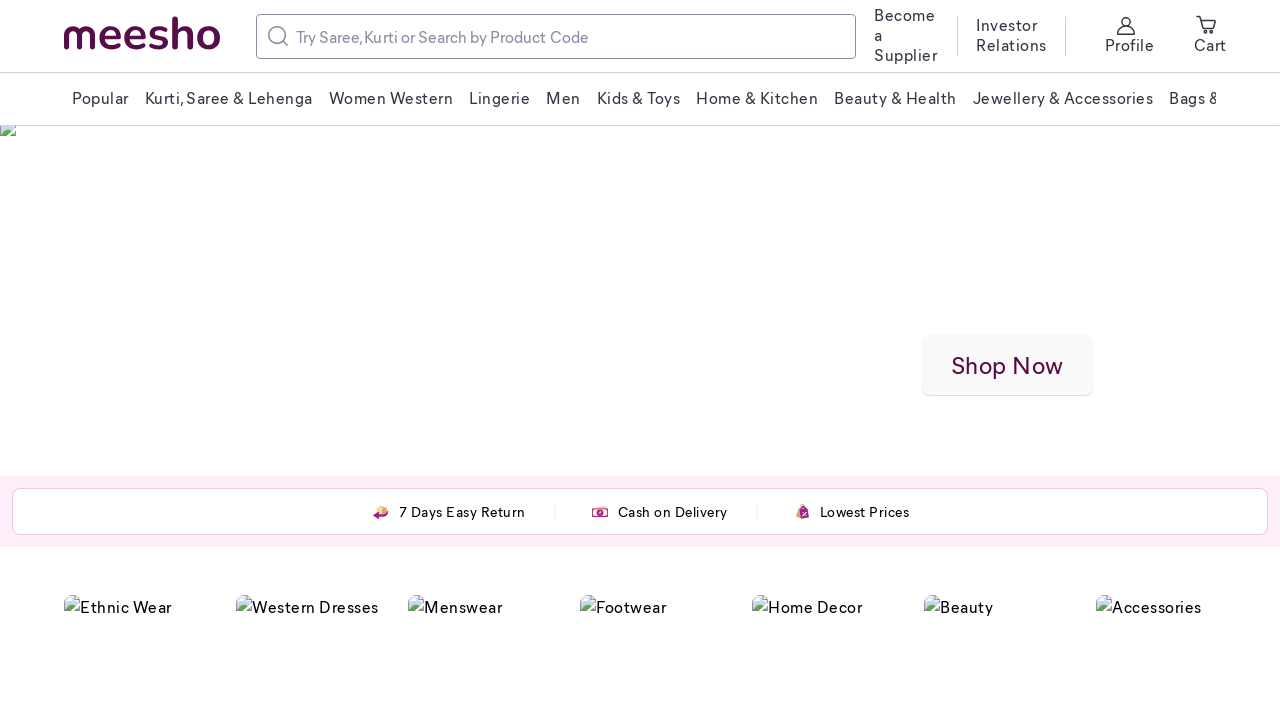

Filled search box with 'Shirt' on input[color='greyBase']
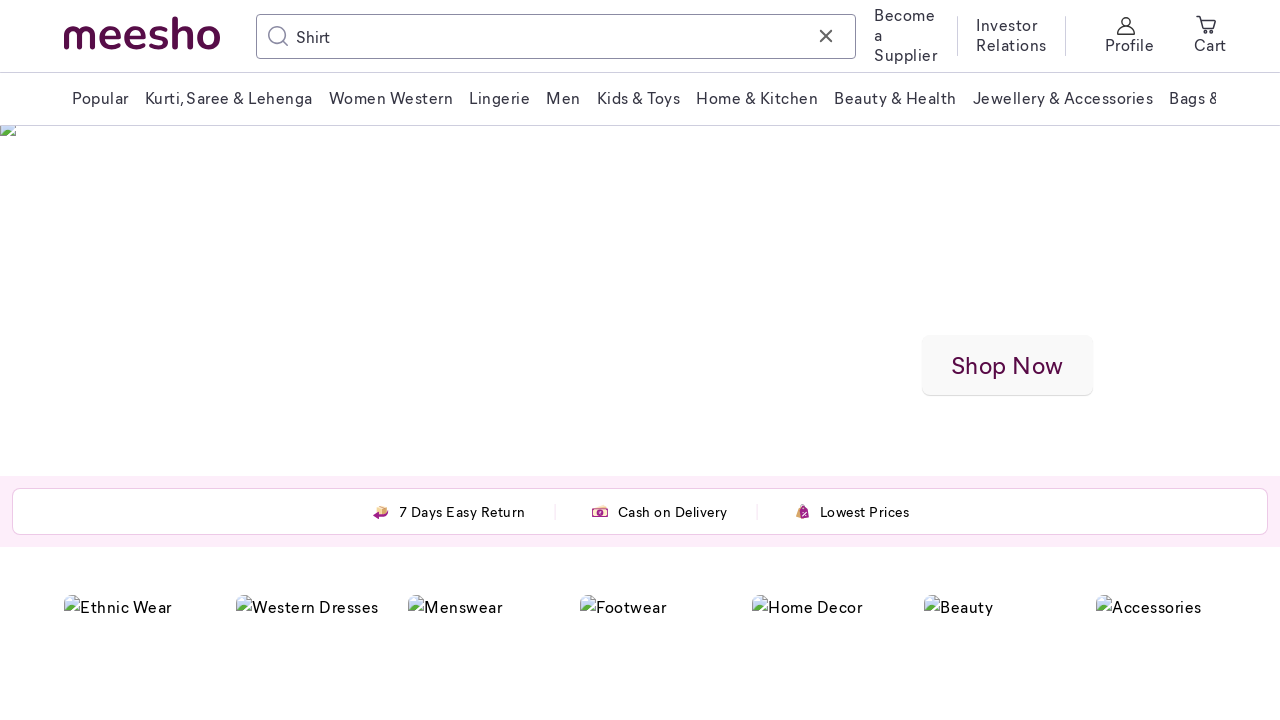

Pressed Enter to submit the search on input[color='greyBase']
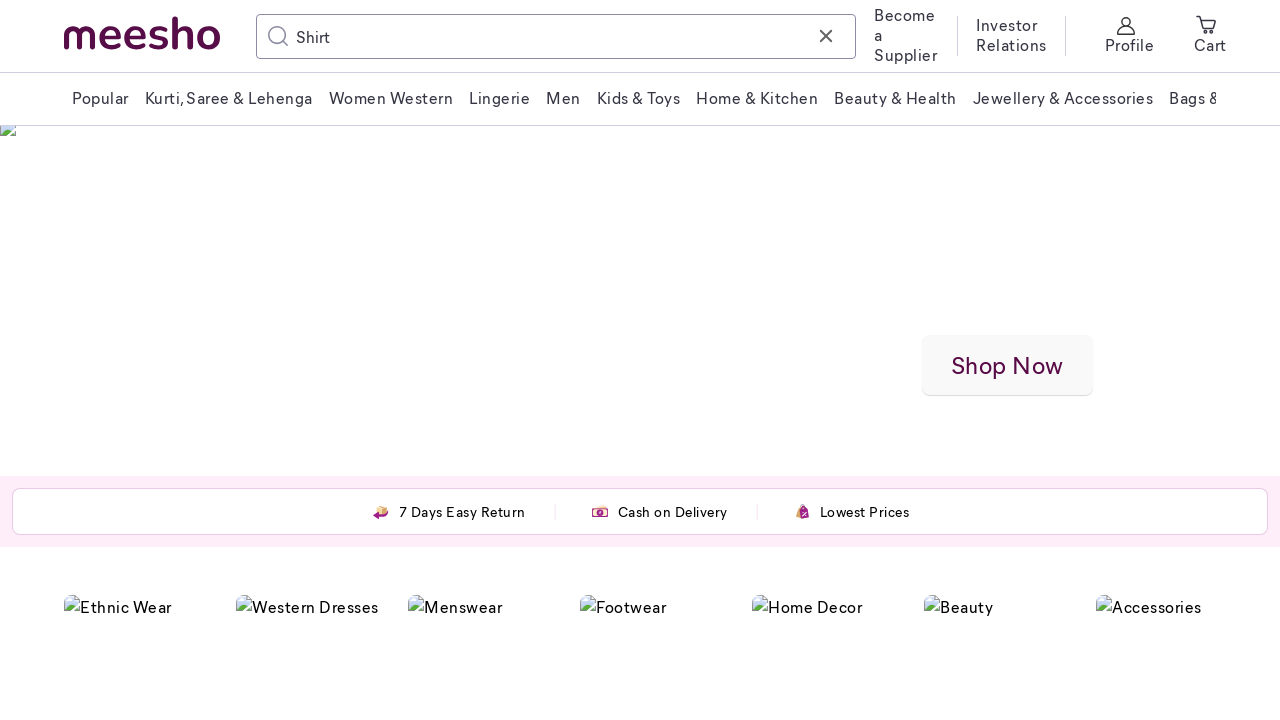

Search results loaded and network idle
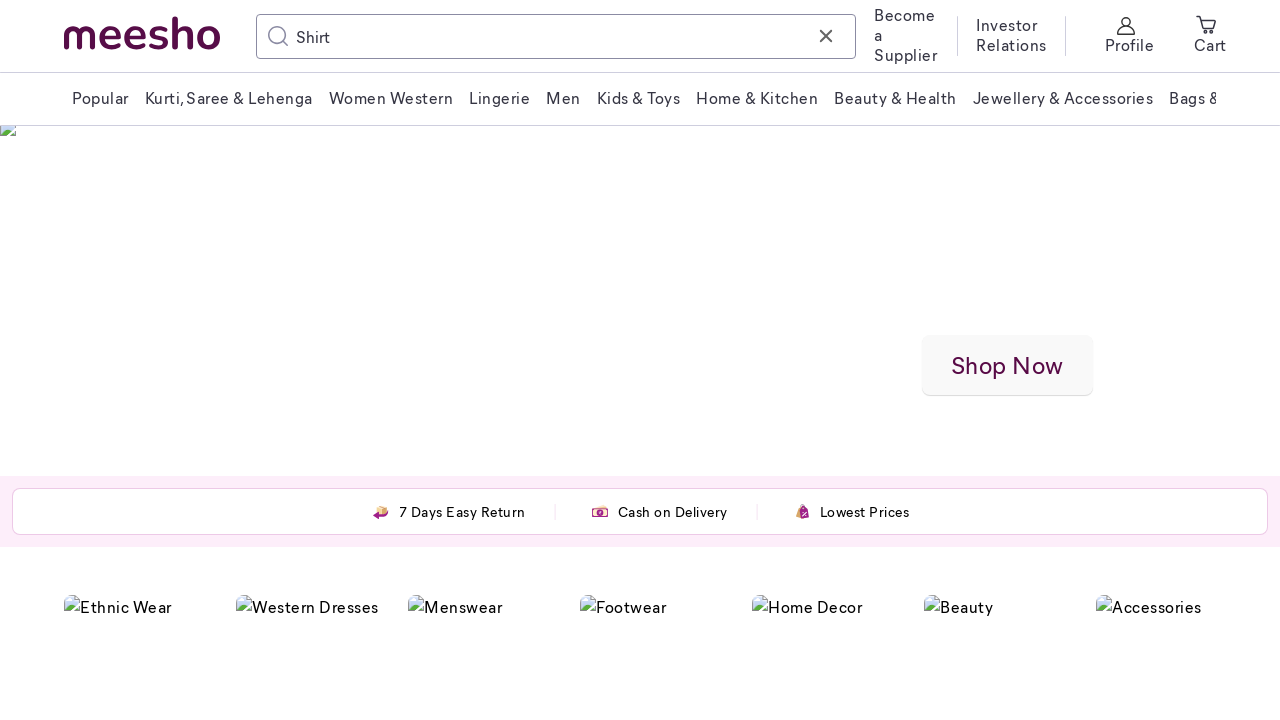

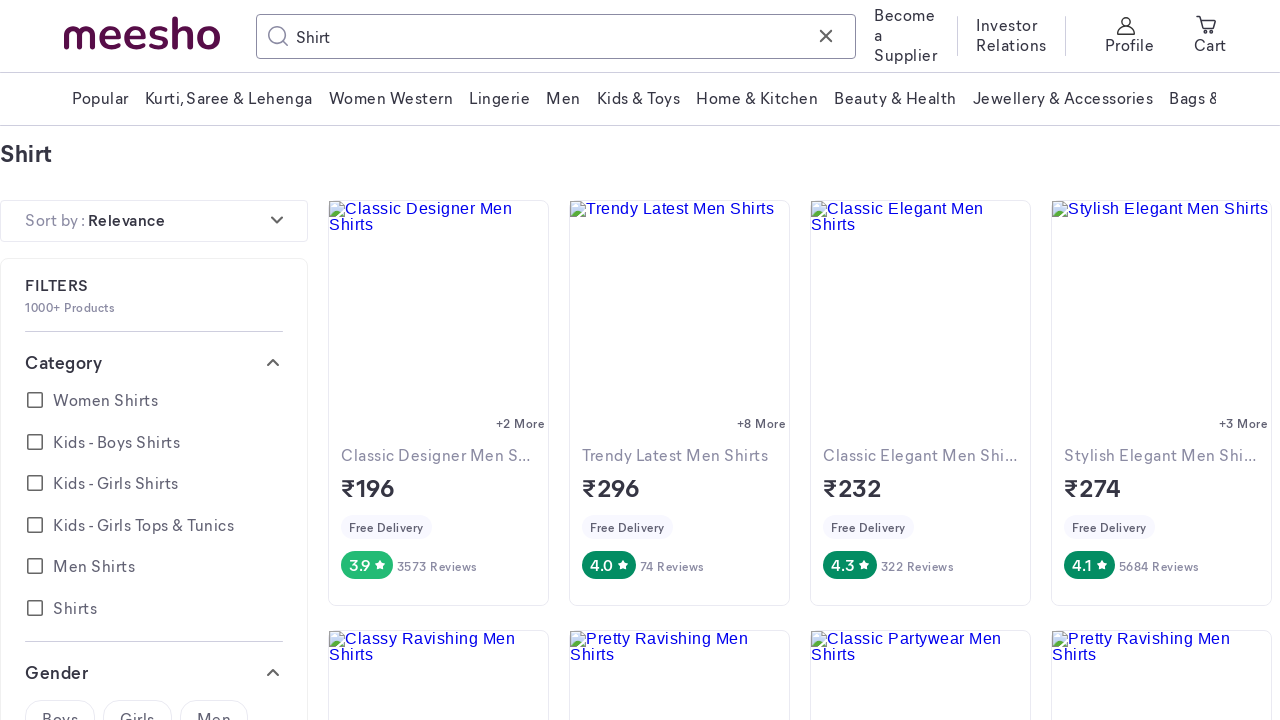